Tests auto-suggestive dropdown functionality by typing a partial search term and selecting a matching option from the suggestions list

Starting URL: https://rahulshettyacademy.com/dropdownsPractise/

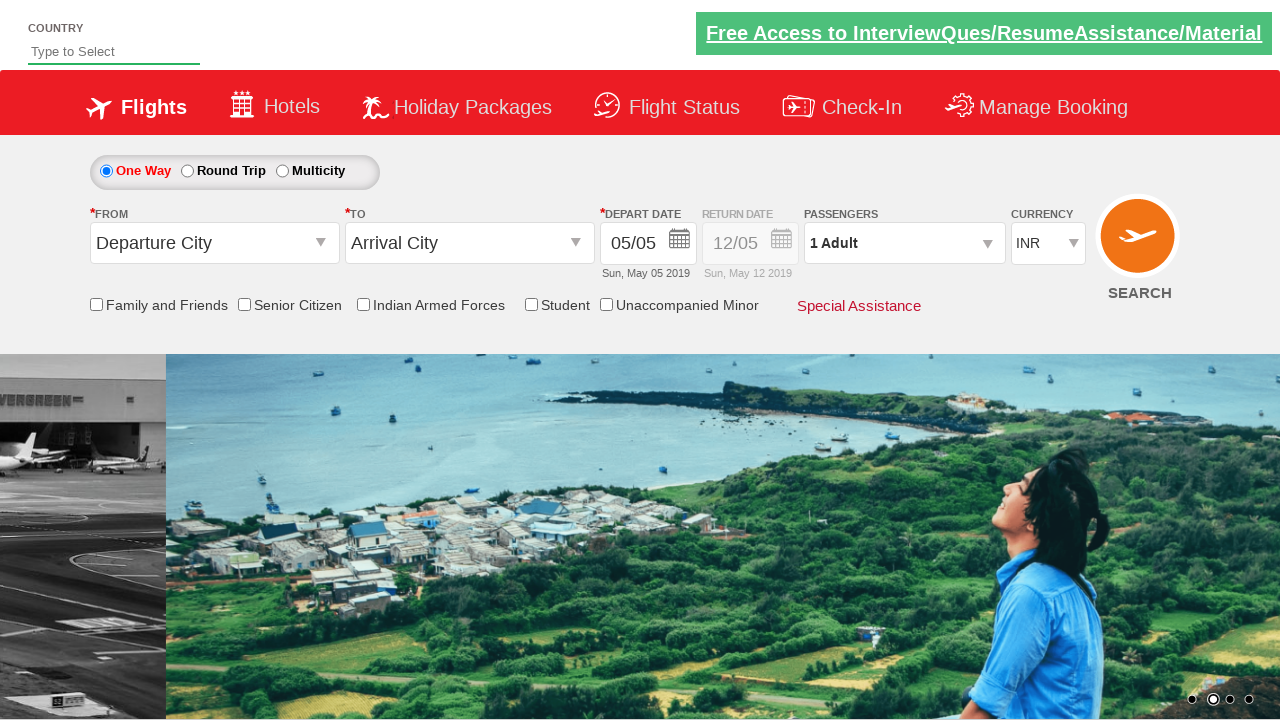

Typed 'ind' in auto-suggest input field on #autosuggest
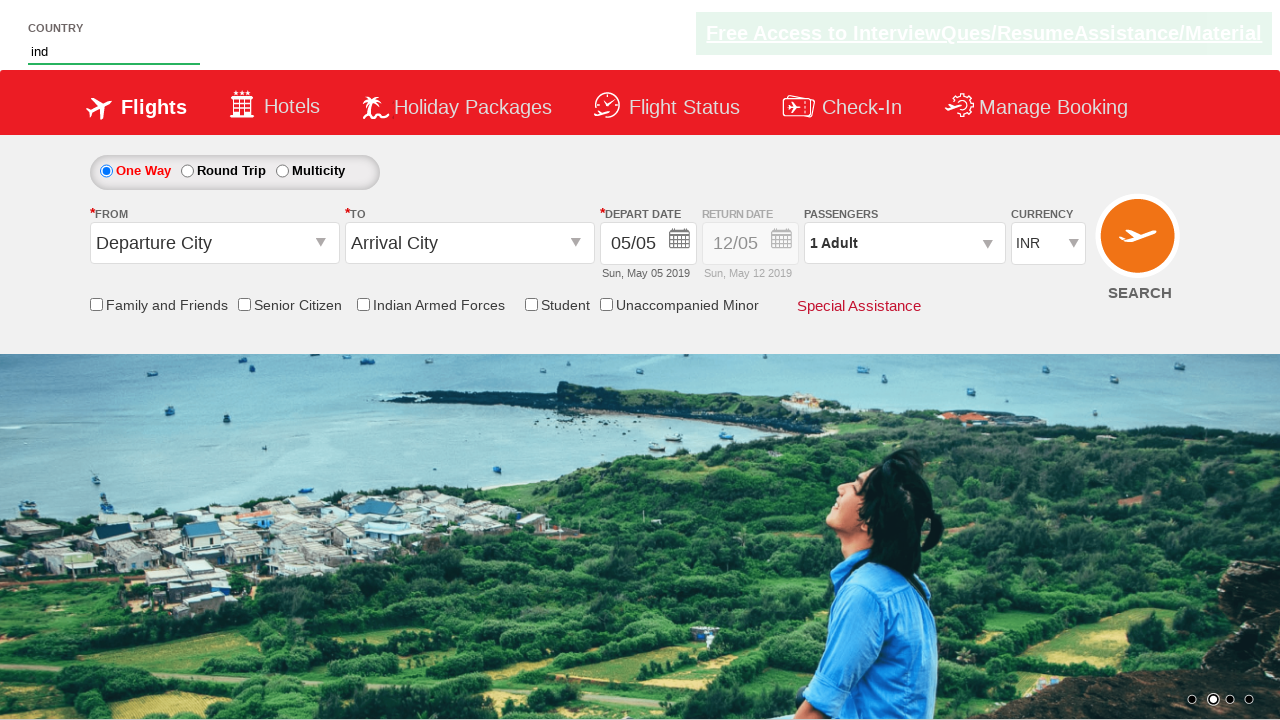

Auto-suggestive dropdown appeared with matching options
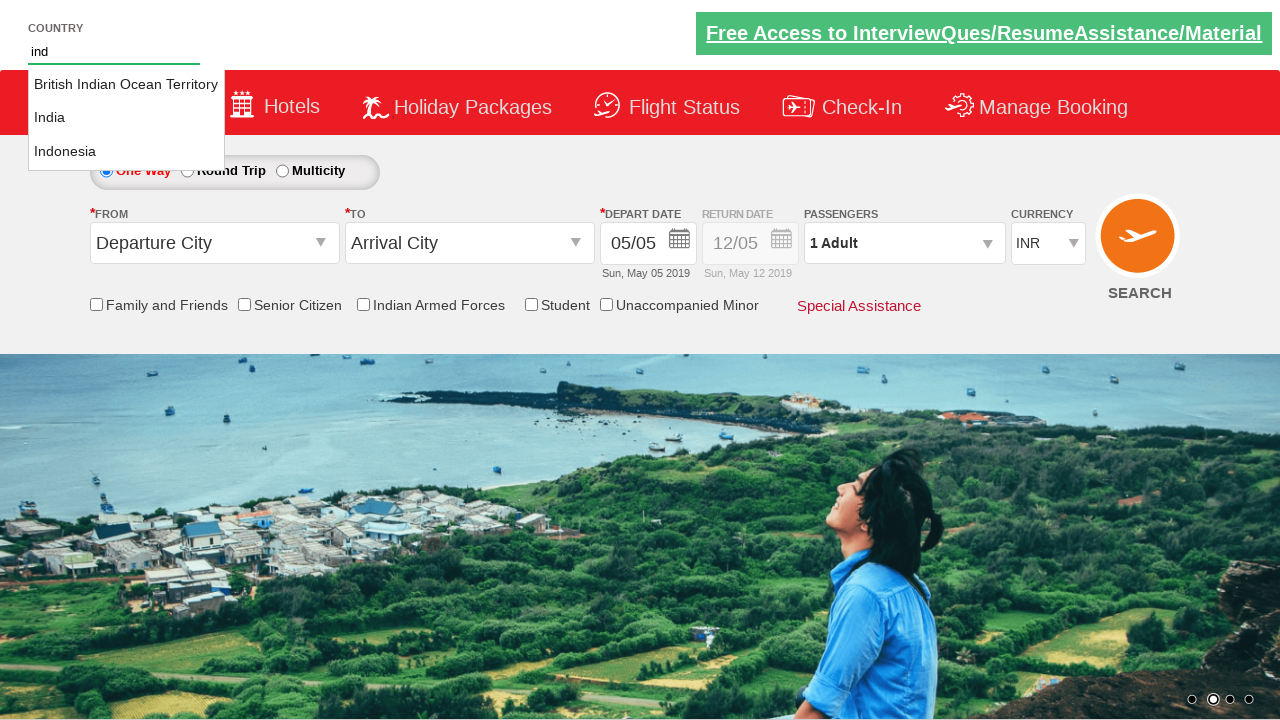

Selected 'India' from auto-suggestive dropdown at (126, 118) on li.ui-menu-item a >> nth=1
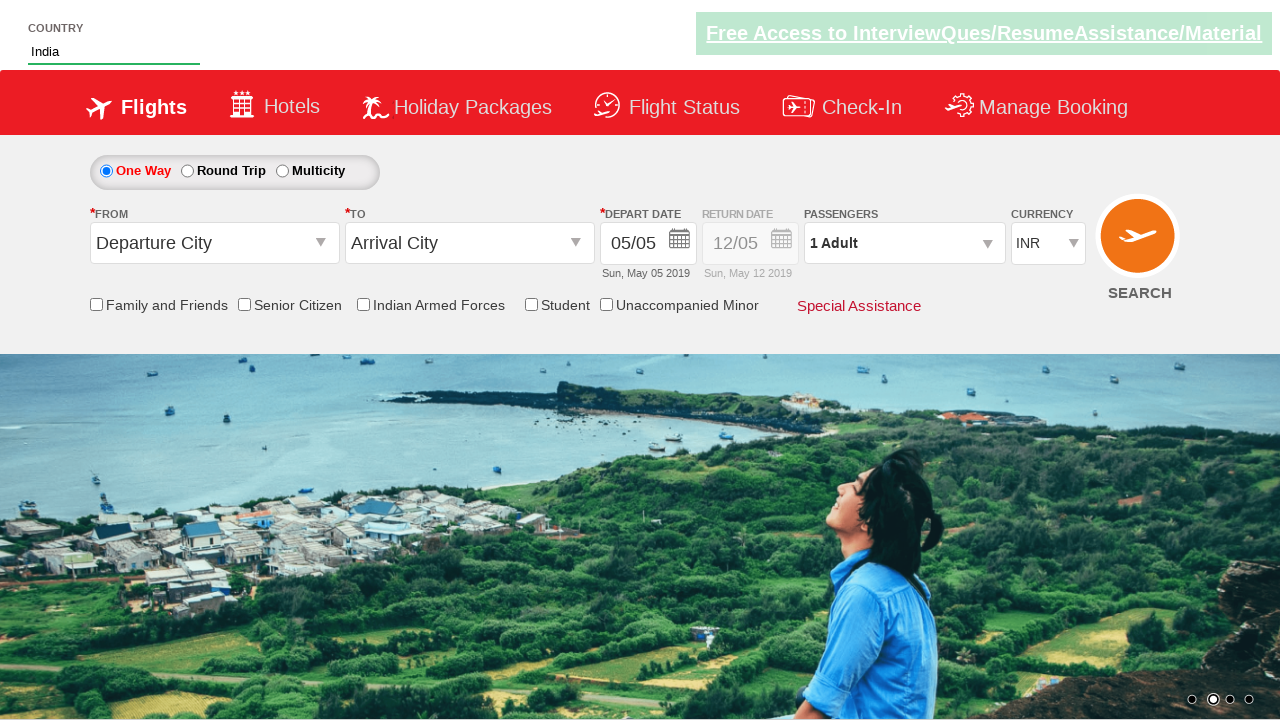

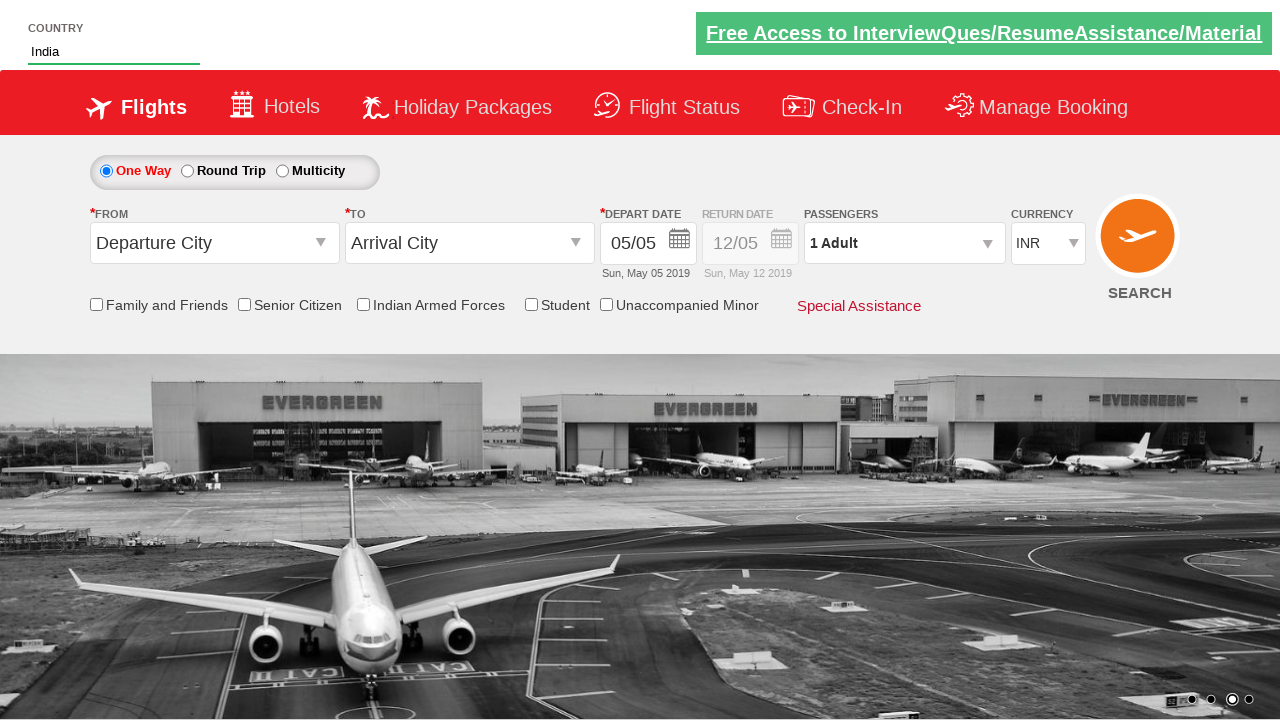